Tests a DateTime form by clicking the DateTime button, filling multiple date/time input fields with various formatted date values (current time, formatted dates, date 60 days in future, and year 2099), then clicking the submit button.

Starting URL: https://paulocoliveira.github.io/mypages/plugins/index.html

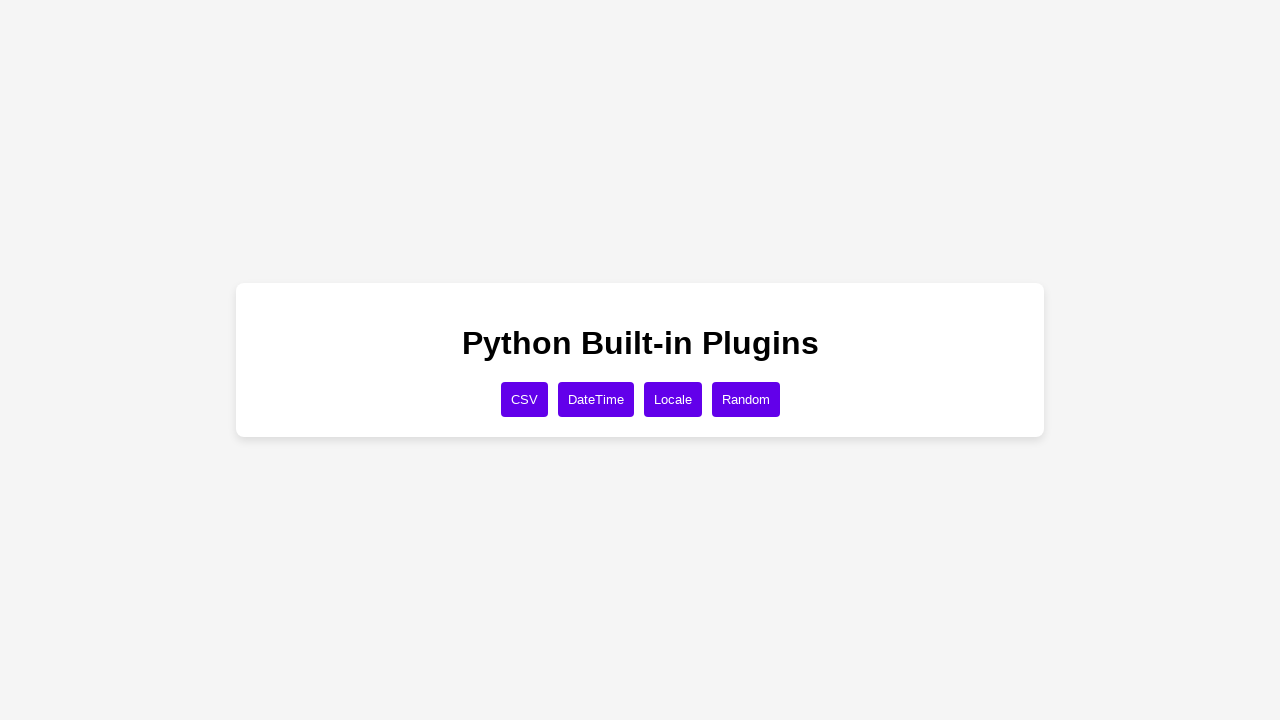

Clicked DateTime button to open the form at (596, 399) on xpath=//button[text()='DateTime']
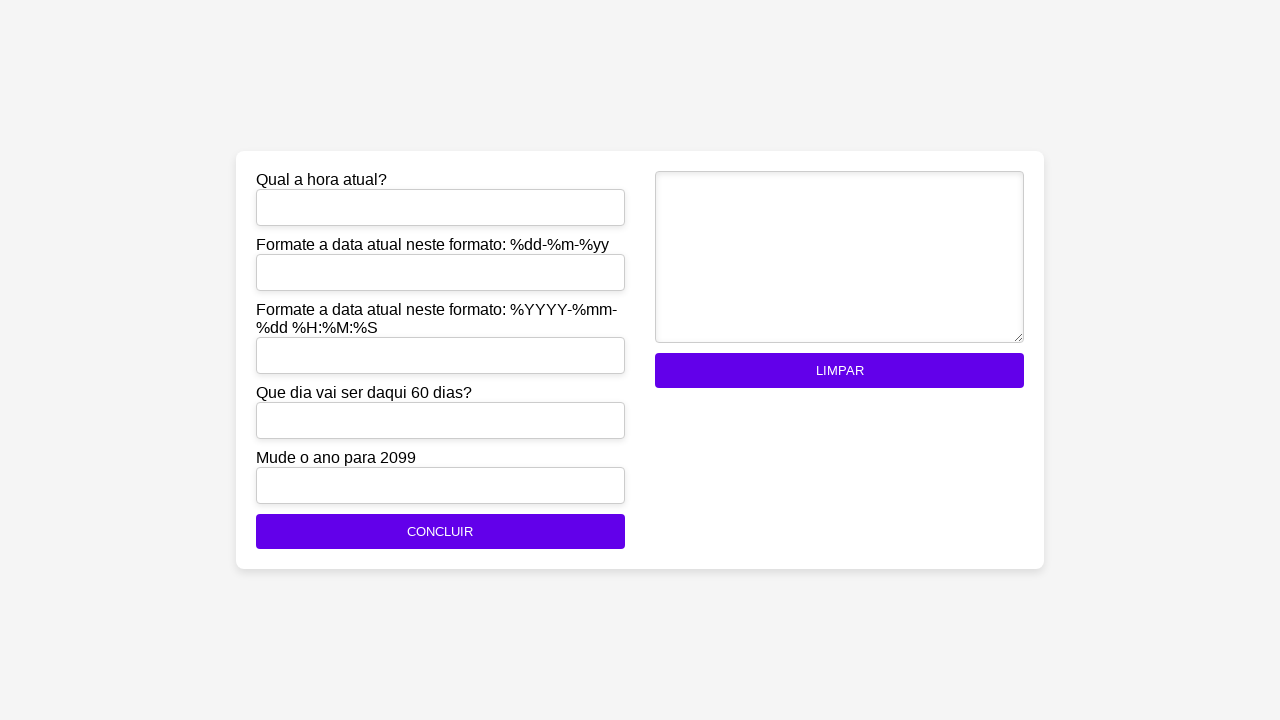

Filled current_time field with current datetime on #current_time
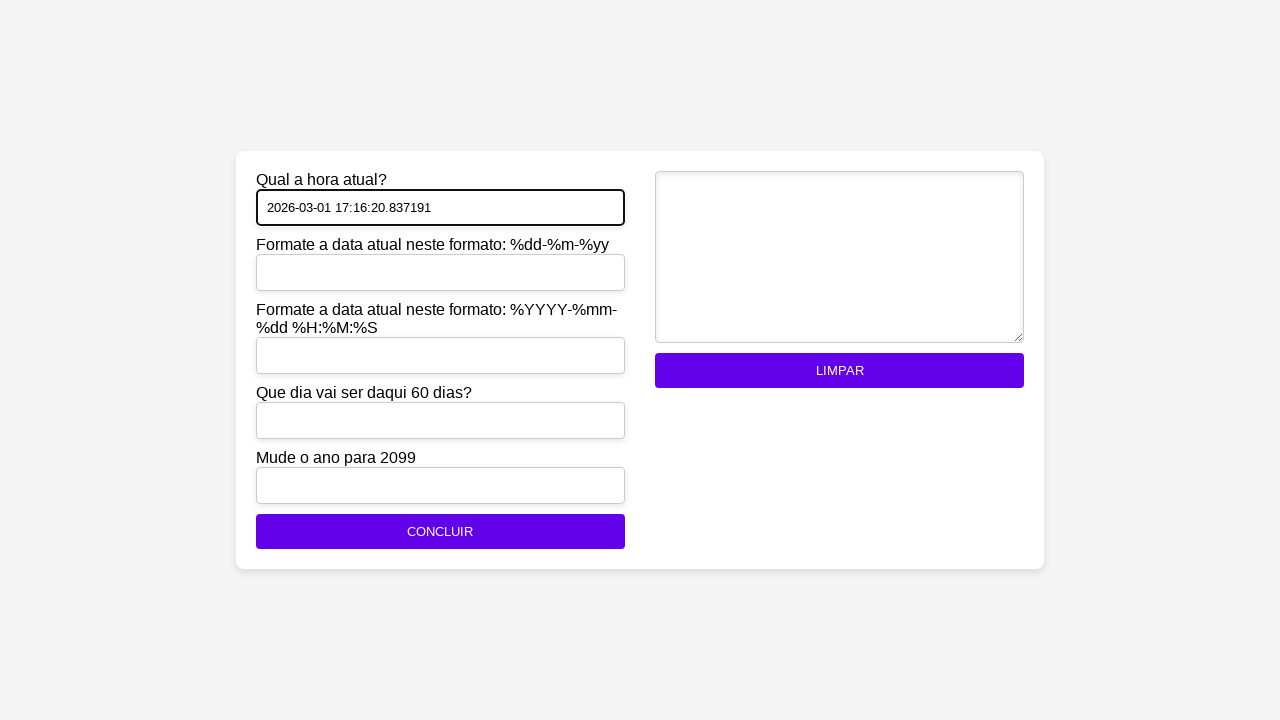

Filled formatted_date1 field with date in dd-mm-yy format on #formatted_date1
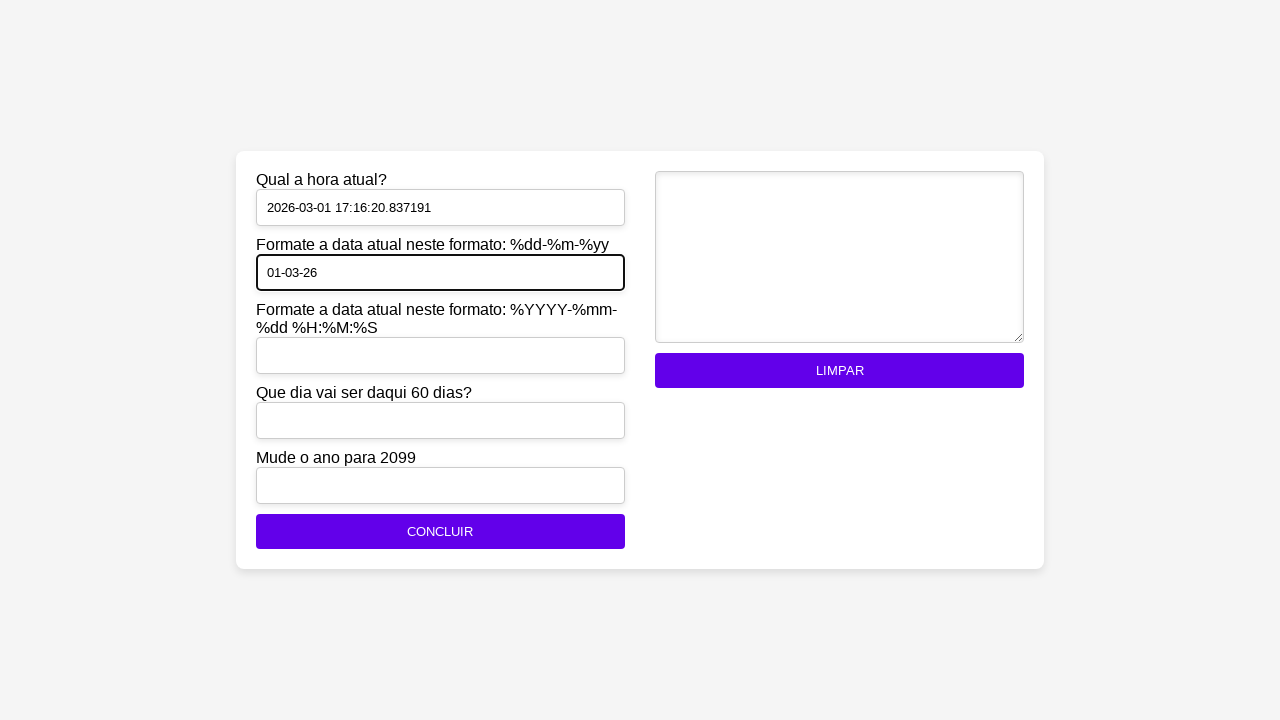

Filled formatted_date2 field with date in YYYY-mm-dd HH:MM:SS format on #formatted_date2
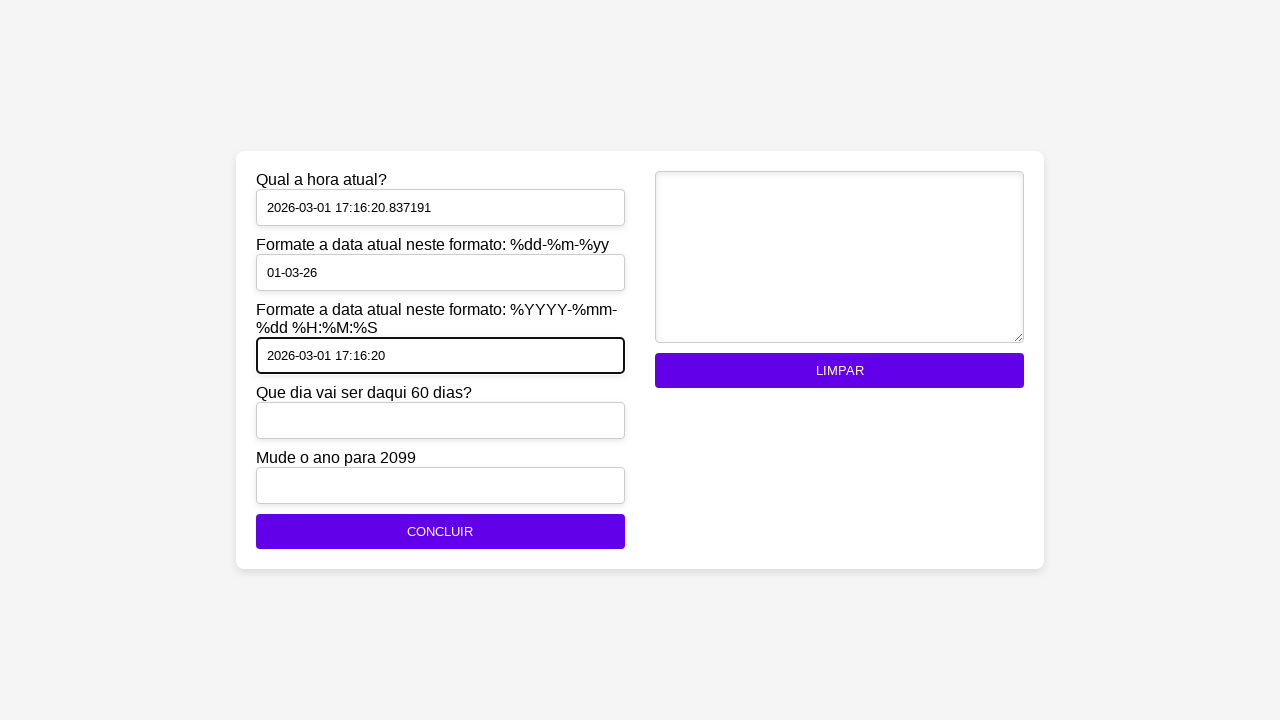

Filled date_in_60_days field with date 60 days from now on #date_in_60_days
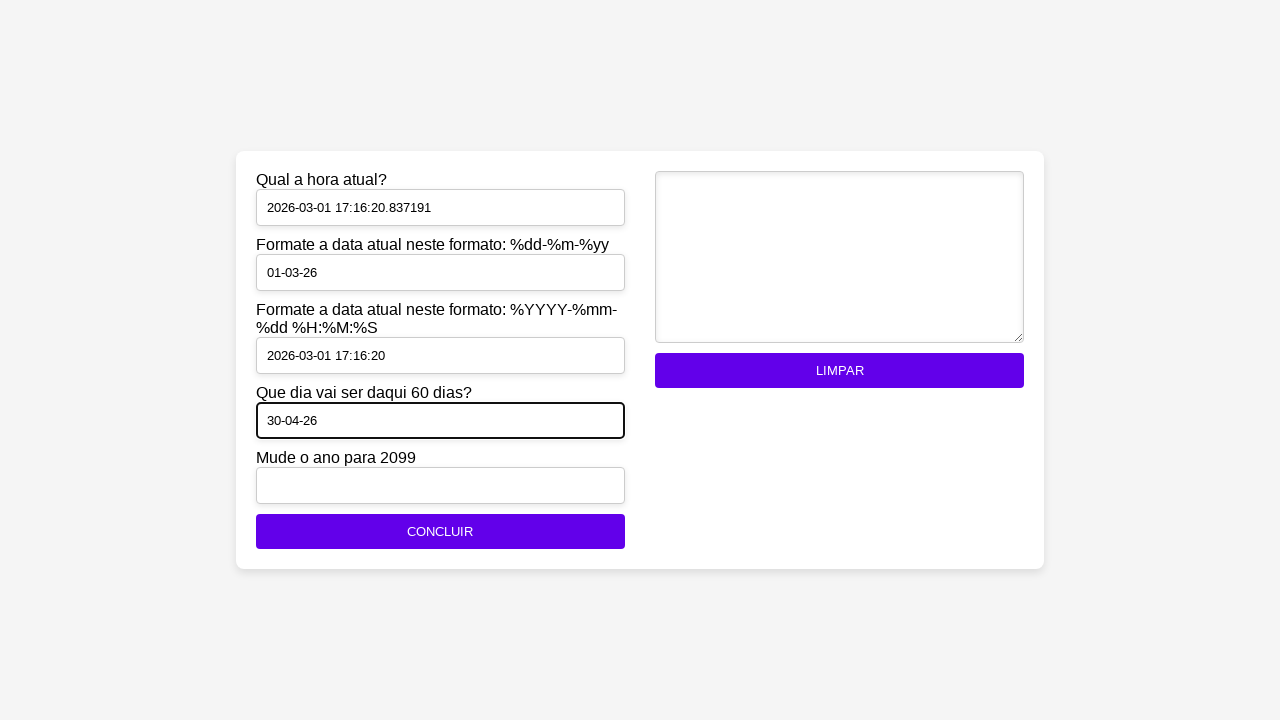

Filled year_2099 field with date in year 2099 on #year_2099
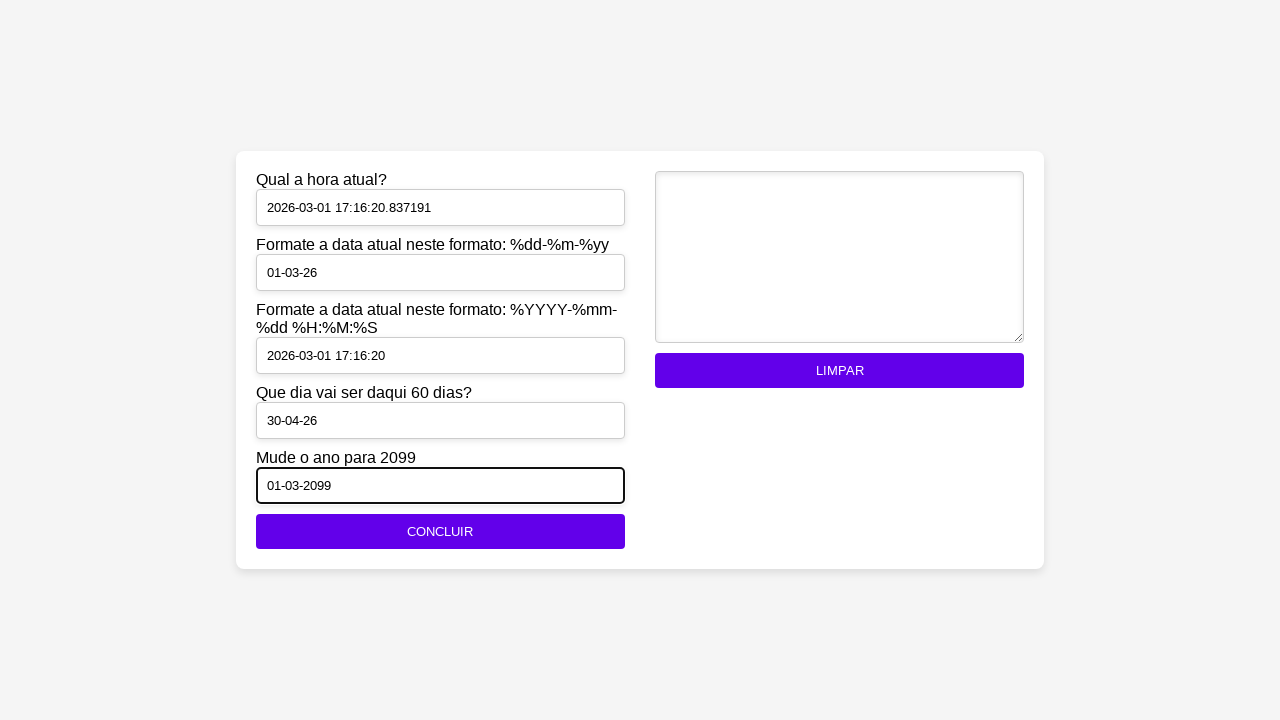

Clicked CONCLUIR (submit) button at (440, 532) on xpath=//button[text()='CONCLUIR']
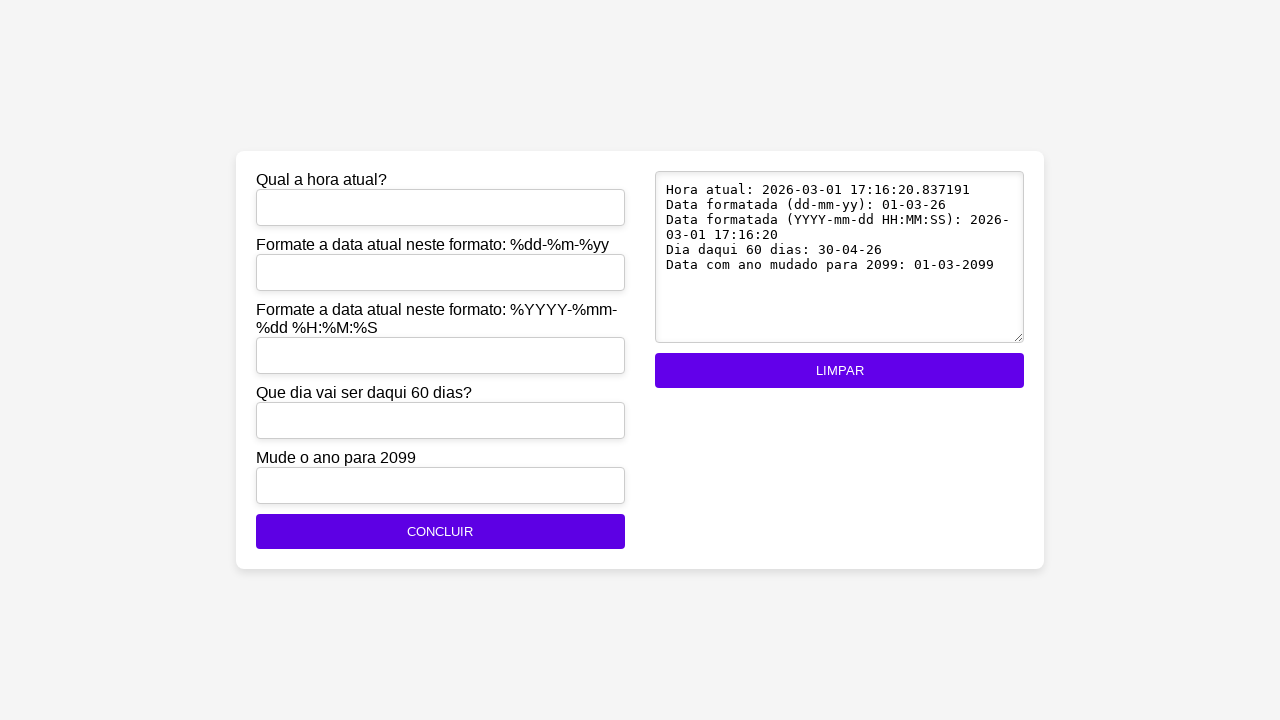

Waited 2000ms for form submission to complete
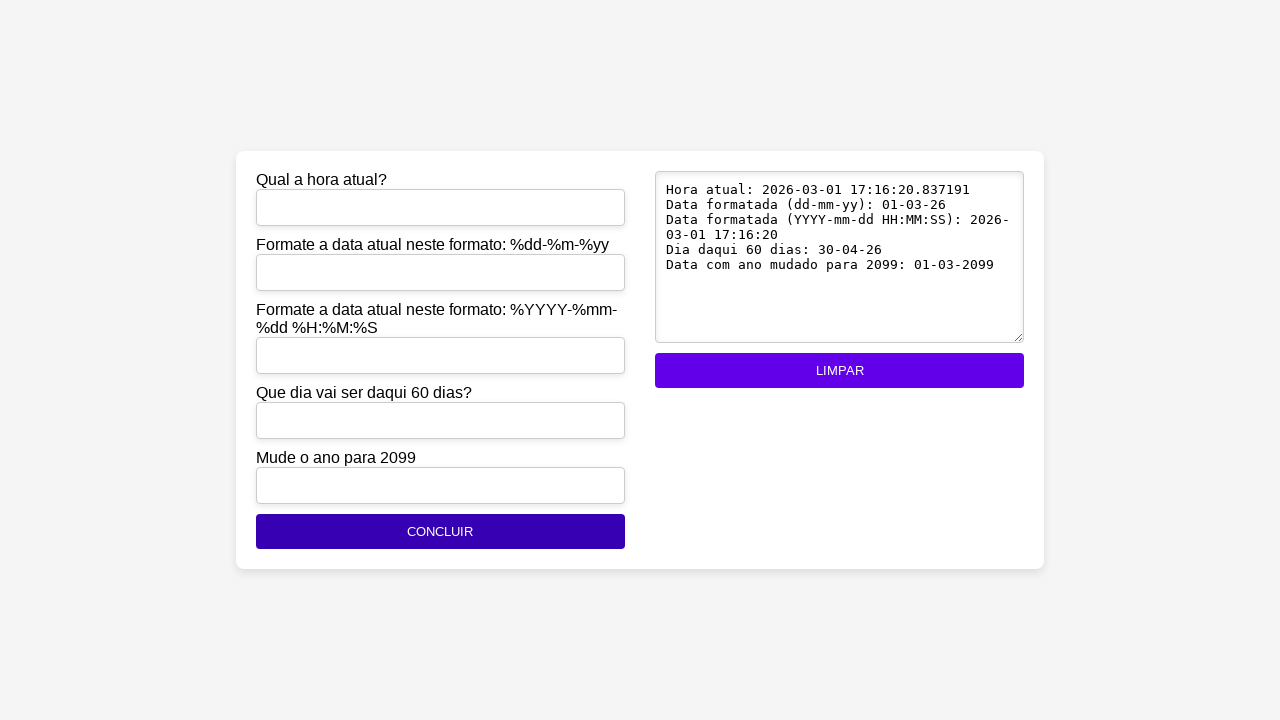

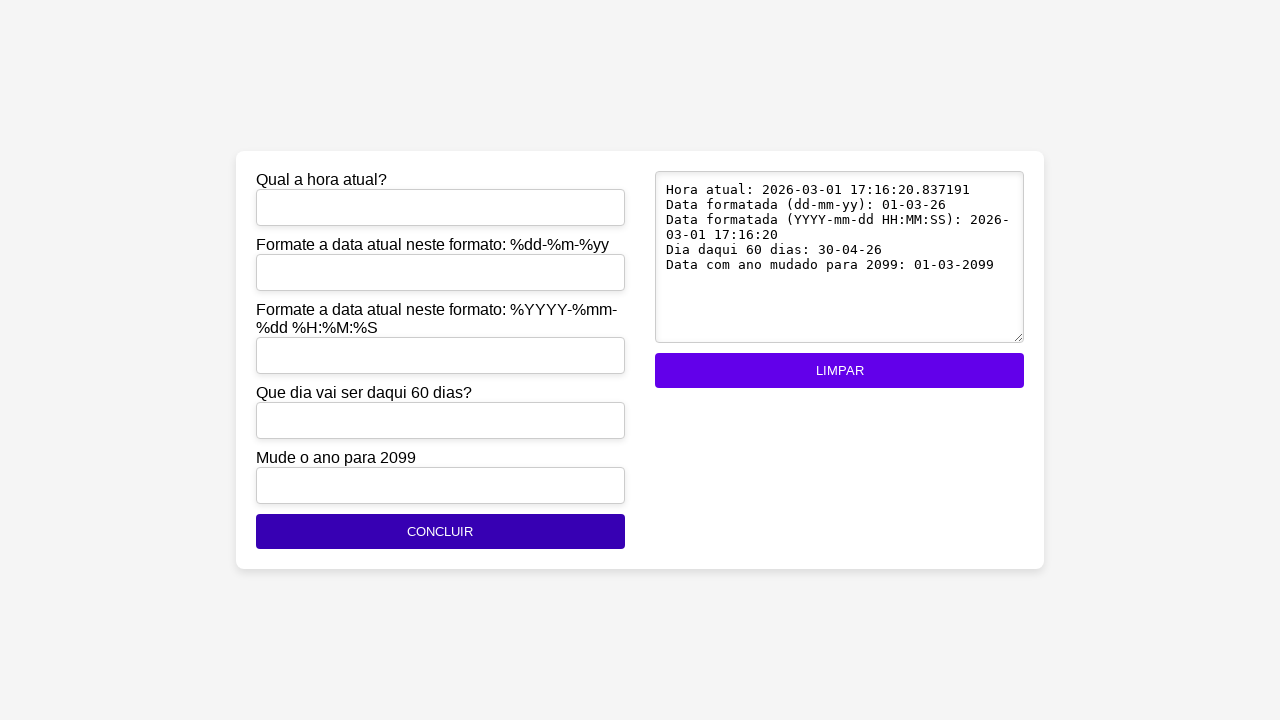